Tests navigation through all category links in the sidebar menu, verifying that each link navigates to the correct page with matching title

Starting URL: http://intershop5.skillbox.ru/product-category/catalog/

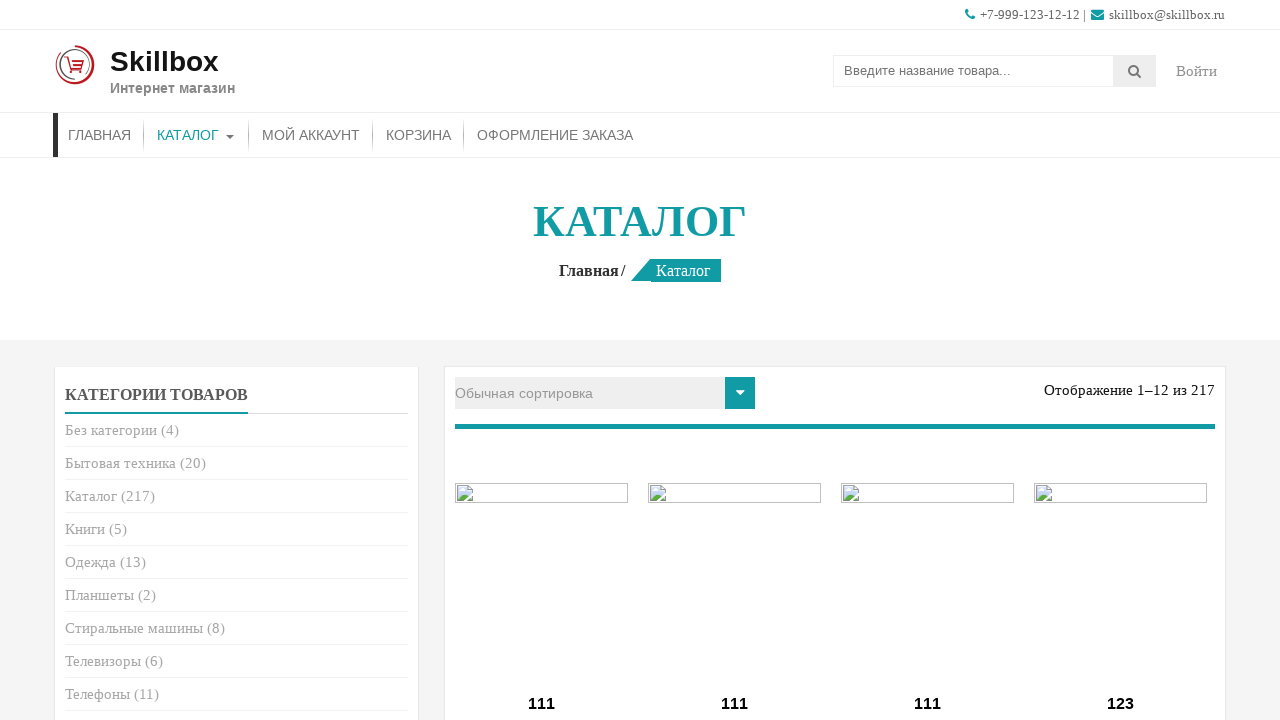

Clicked Uncategorized category link at (111, 430) on .cat-item-15 a
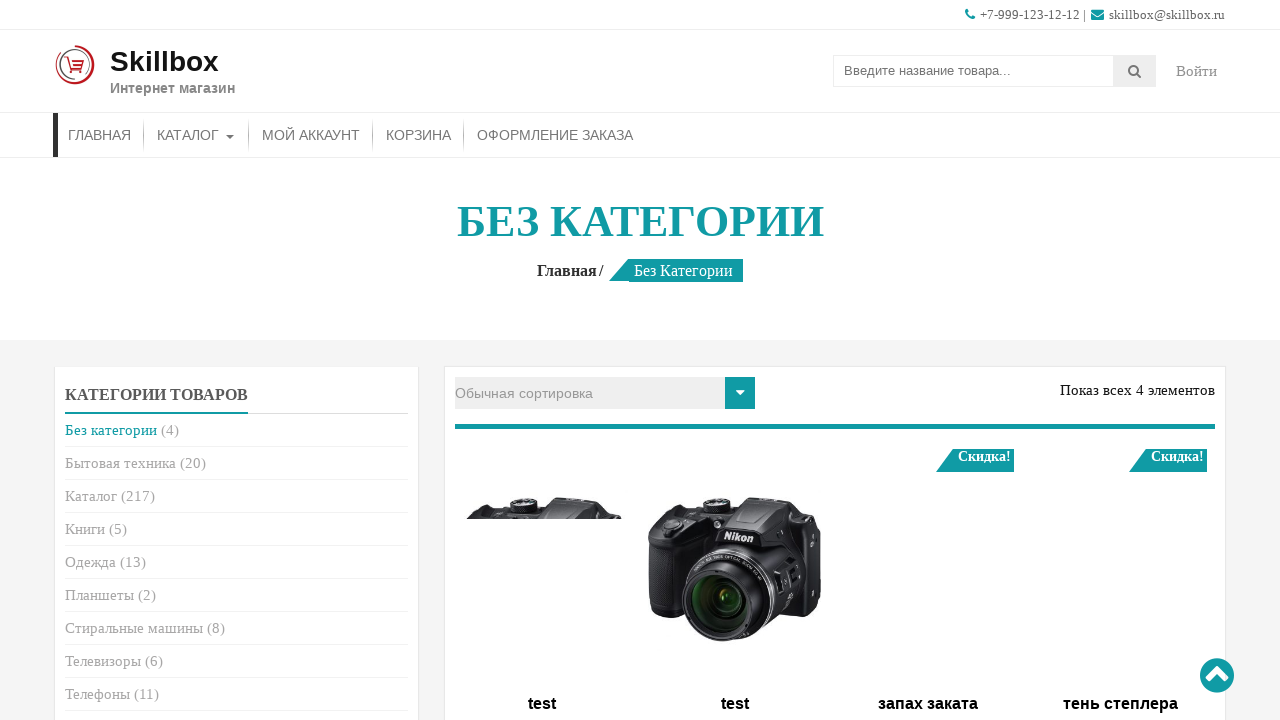

Uncategorized page loaded - page title visible
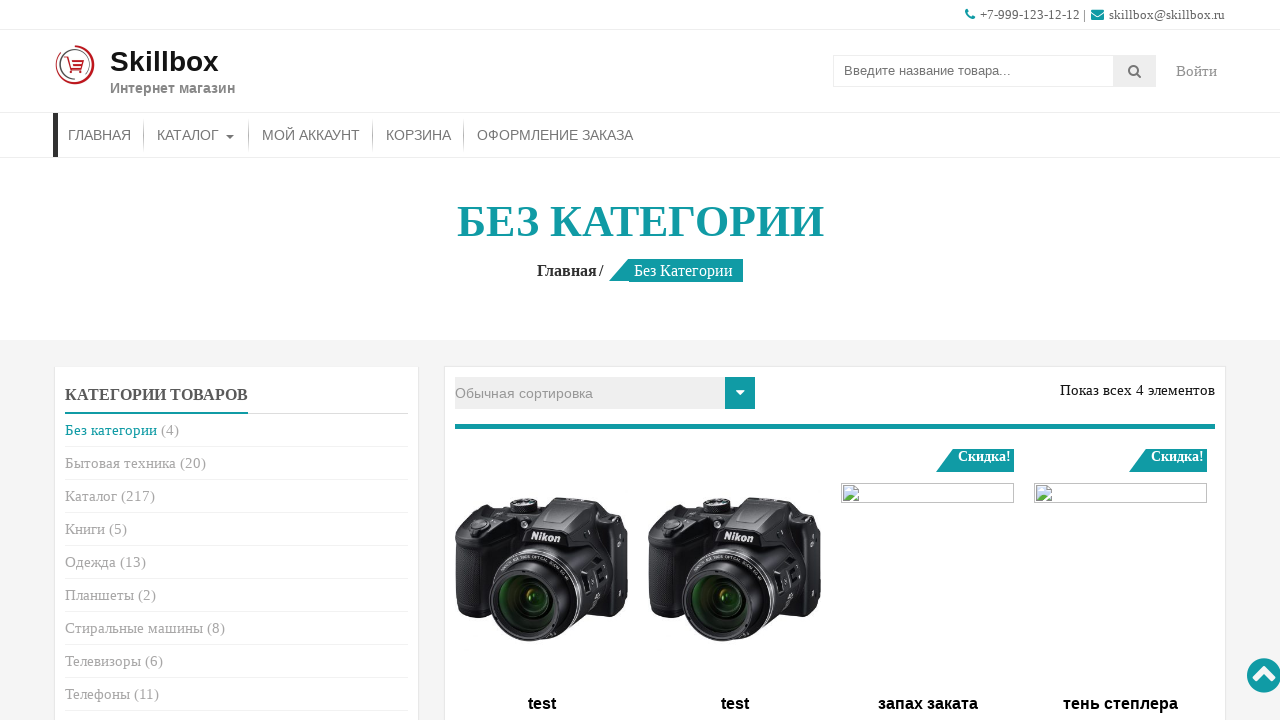

Clicked Appliances category link at (120, 463) on .cat-item-20 a
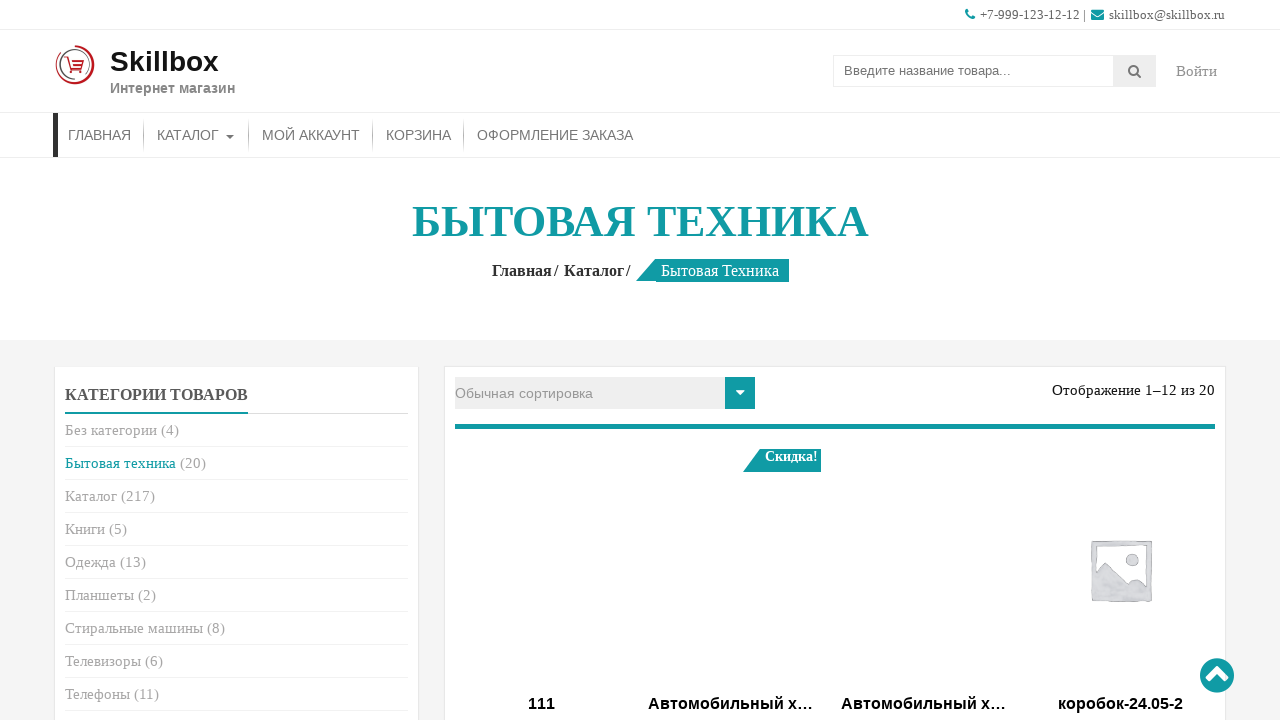

Appliances page loaded - page title visible
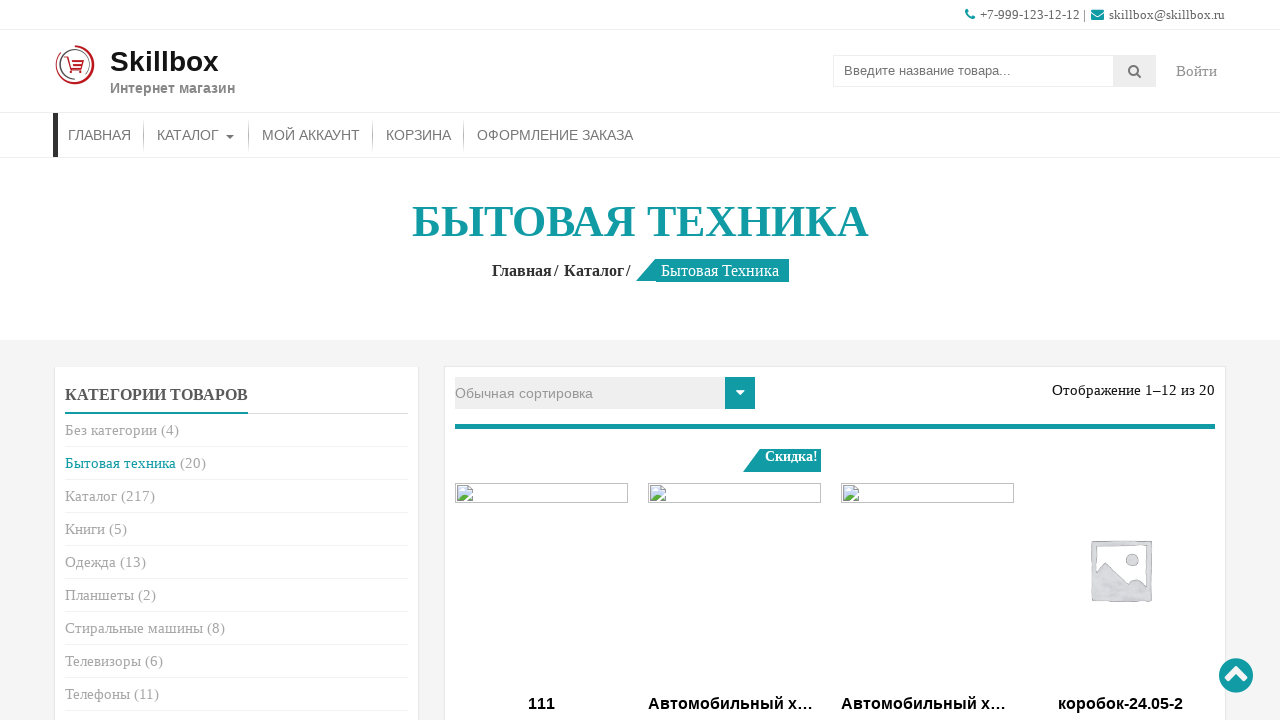

Clicked Catalog category link at (91, 496) on .cat-item-19 a
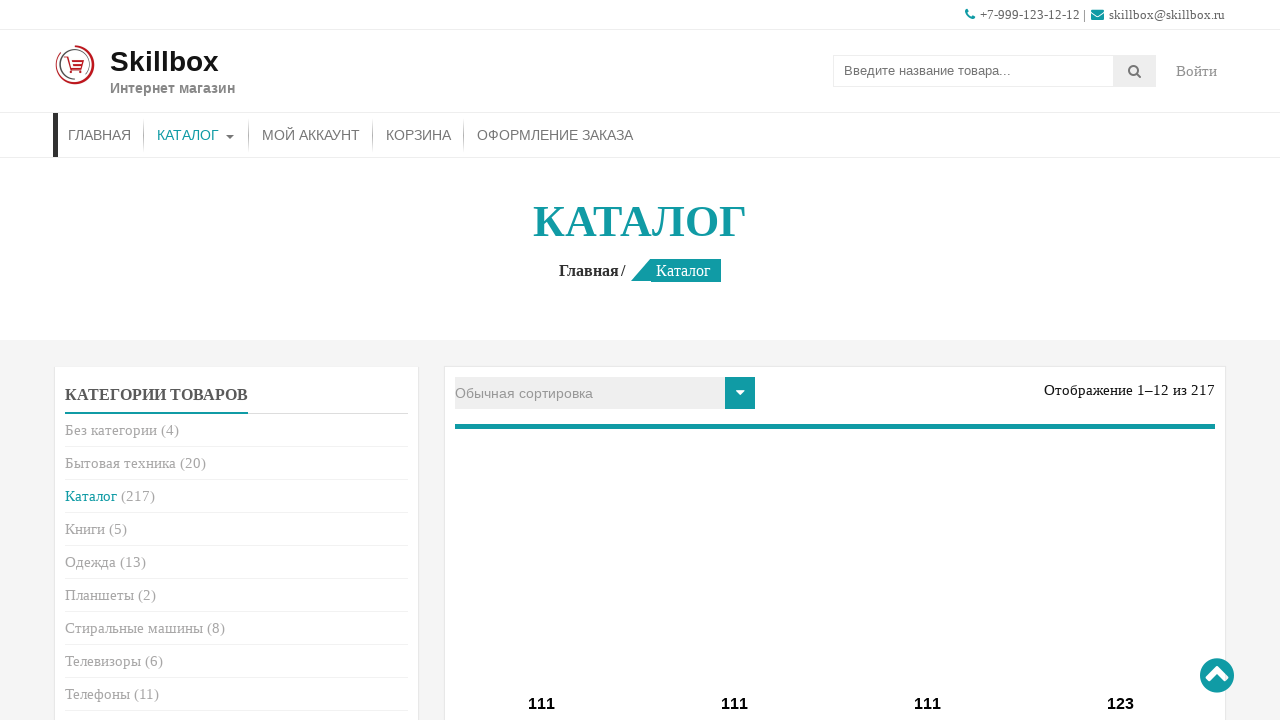

Catalog page loaded - page title visible
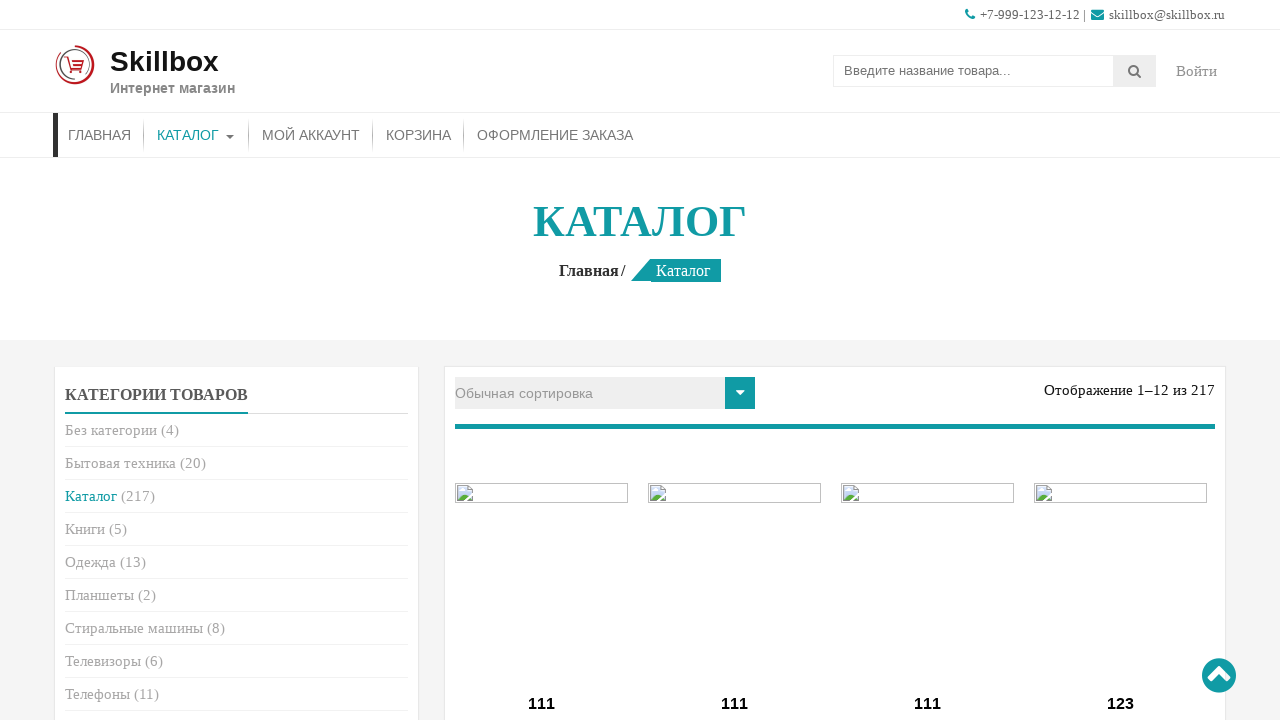

Clicked Books category link at (85, 529) on .cat-item-28 a
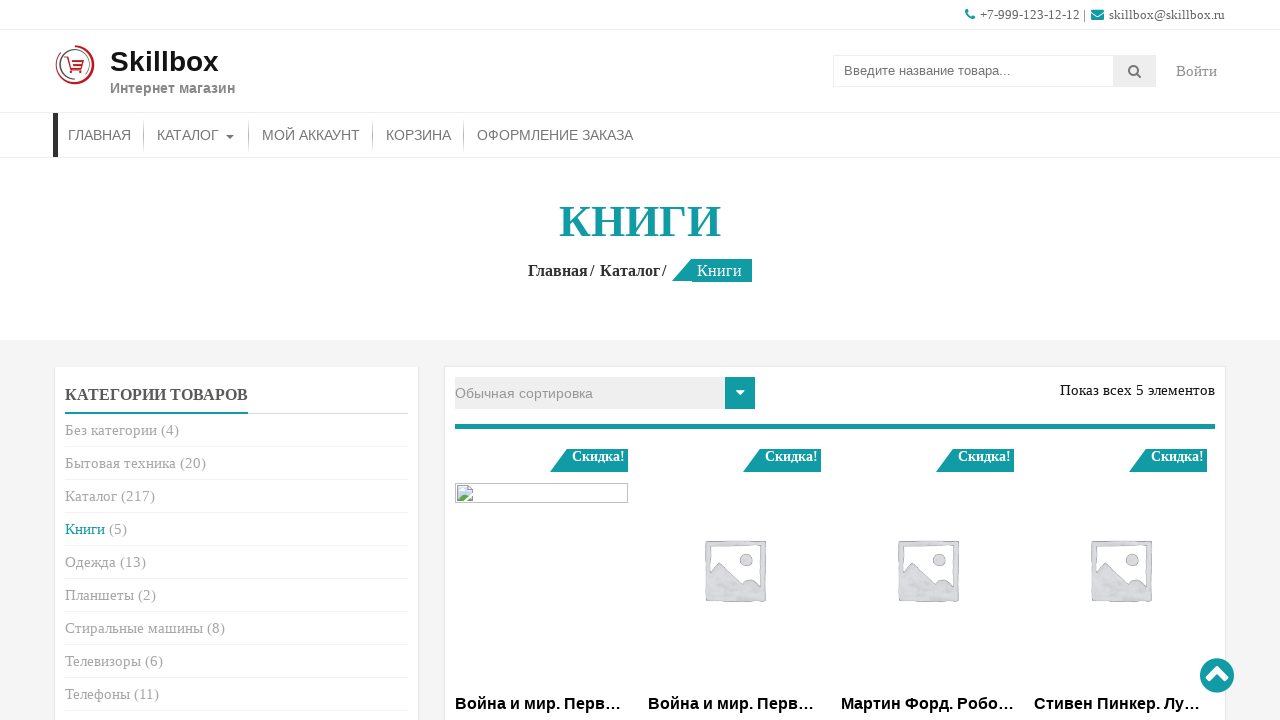

Books page loaded - page title visible
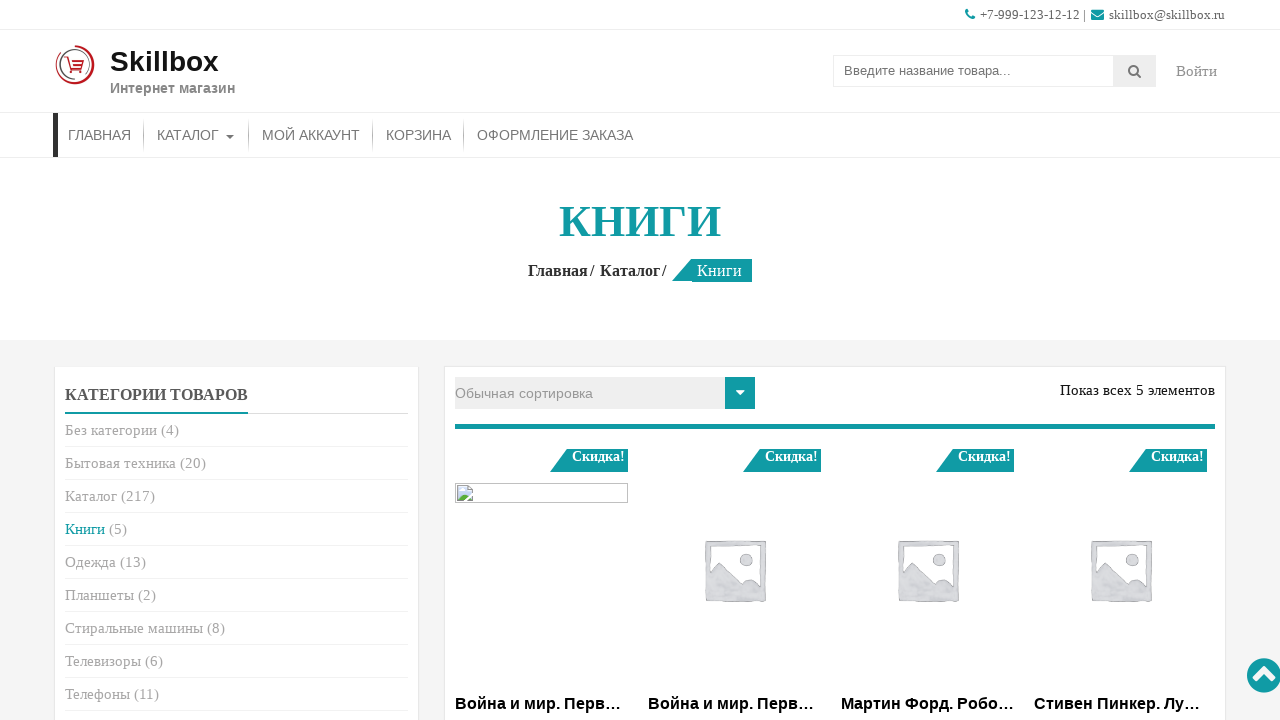

Clicked Clothes category link at (90, 562) on .cat-item-17 a
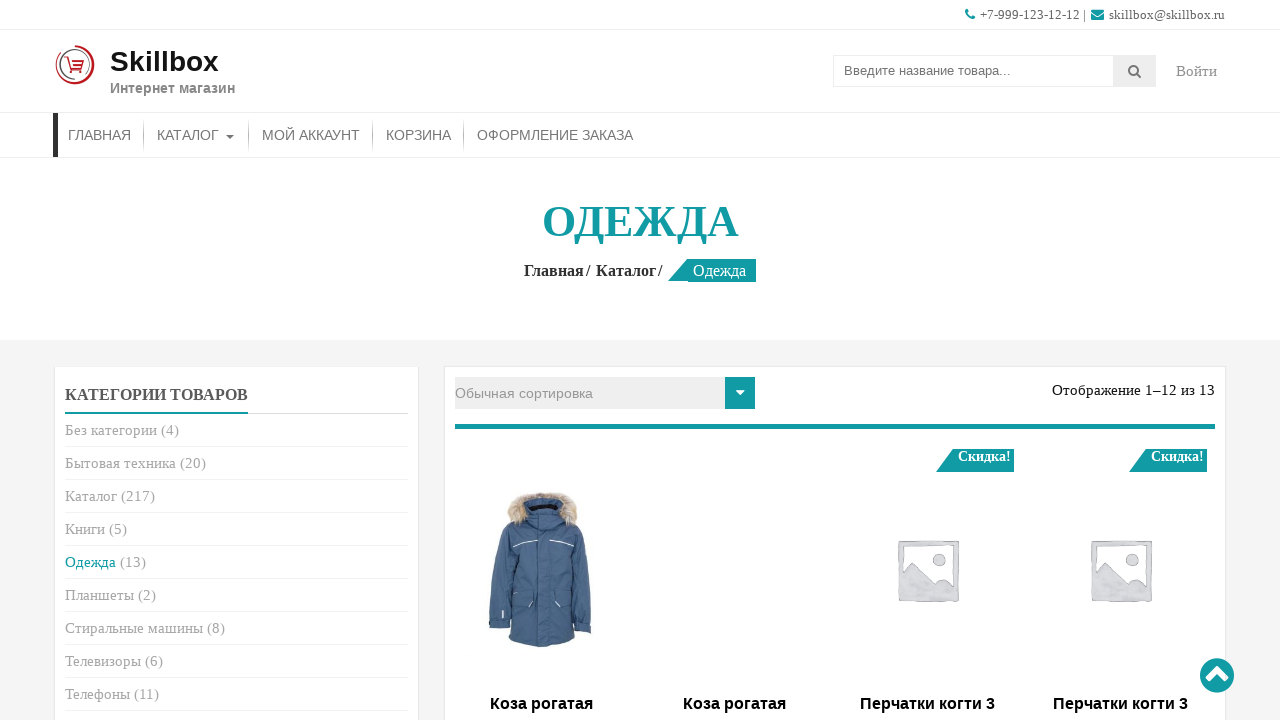

Clothes page loaded - page title visible
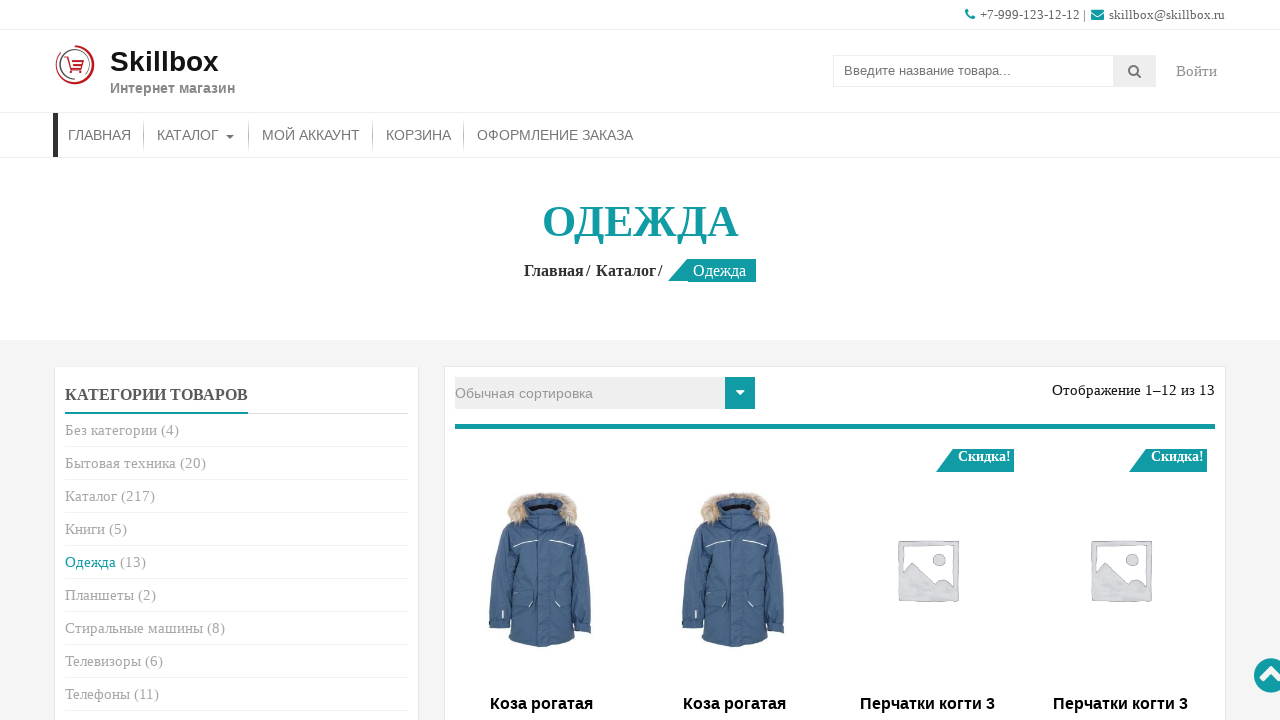

Clicked Tablets category link at (100, 595) on .cat-item-26 a
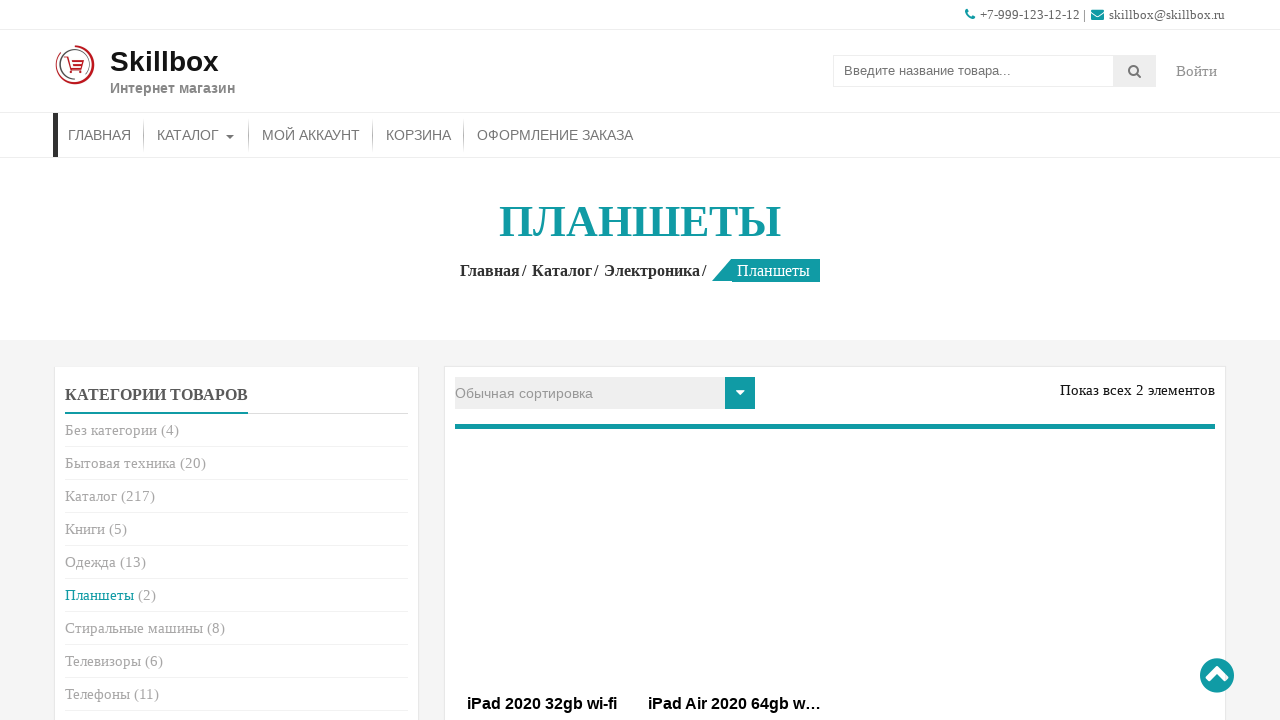

Tablets page loaded - page title visible
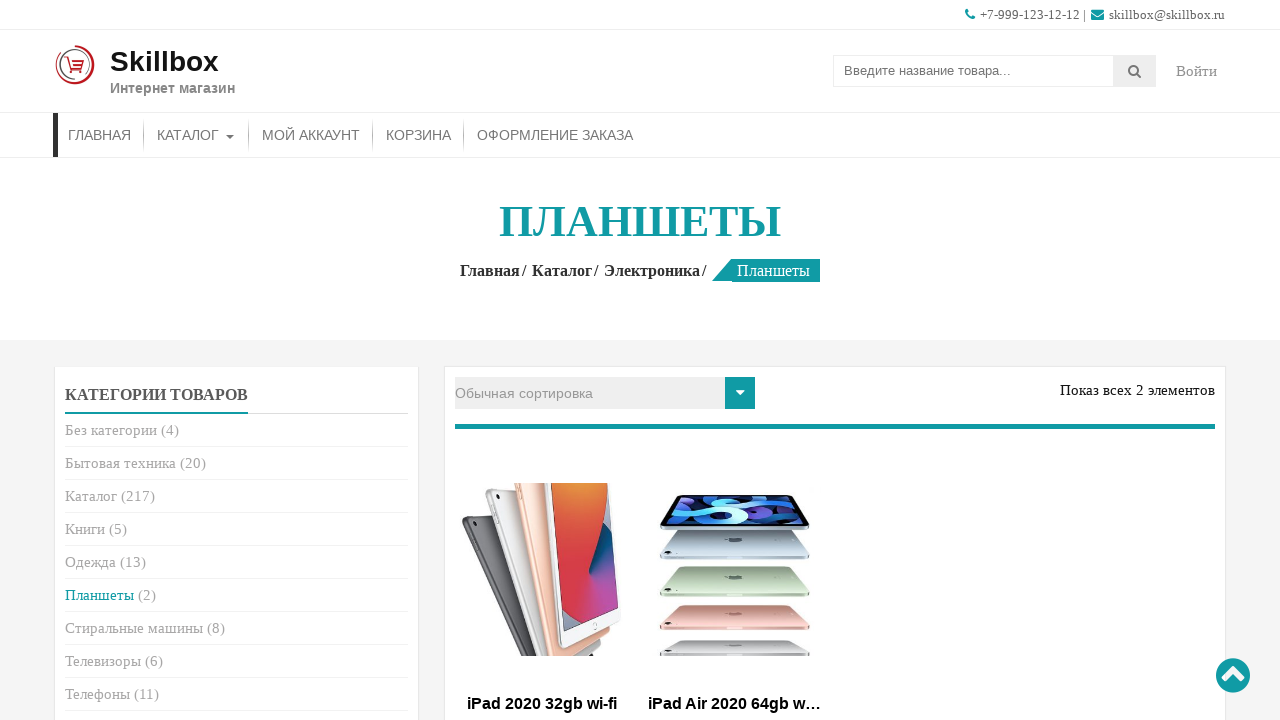

Clicked Washing Machines category link at (134, 628) on .cat-item-22 a
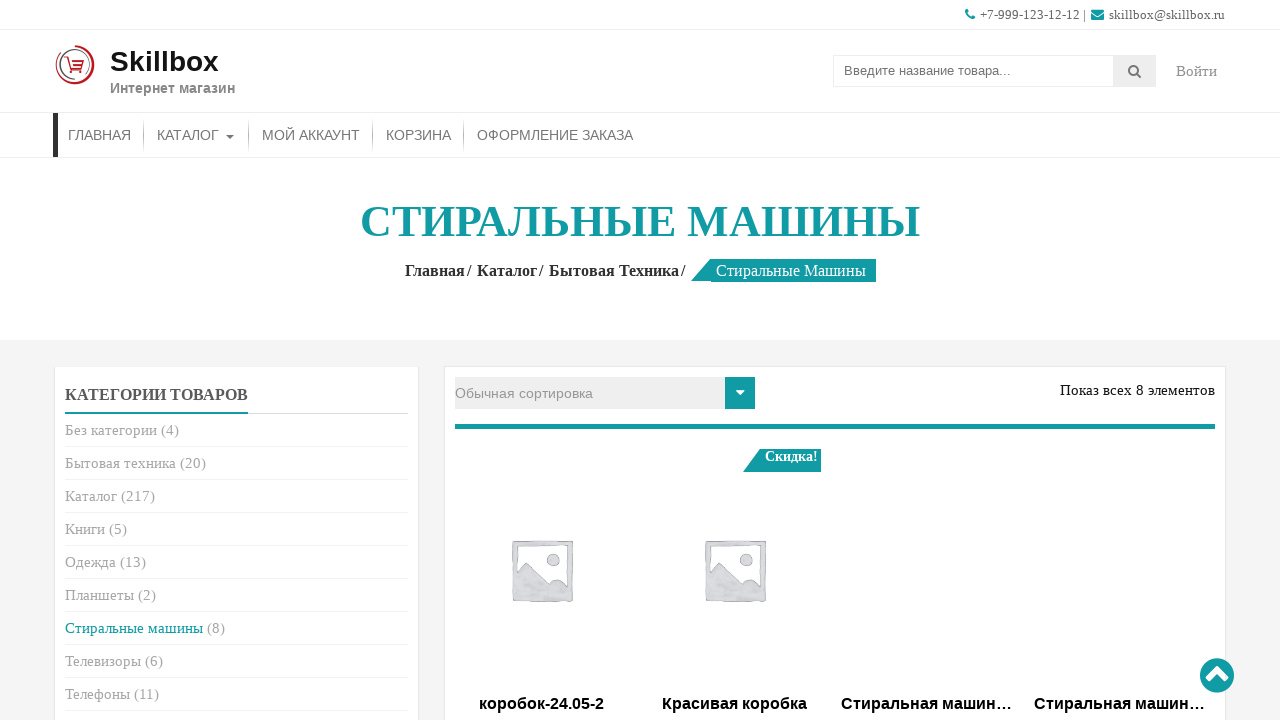

Washing Machines page loaded - page title visible
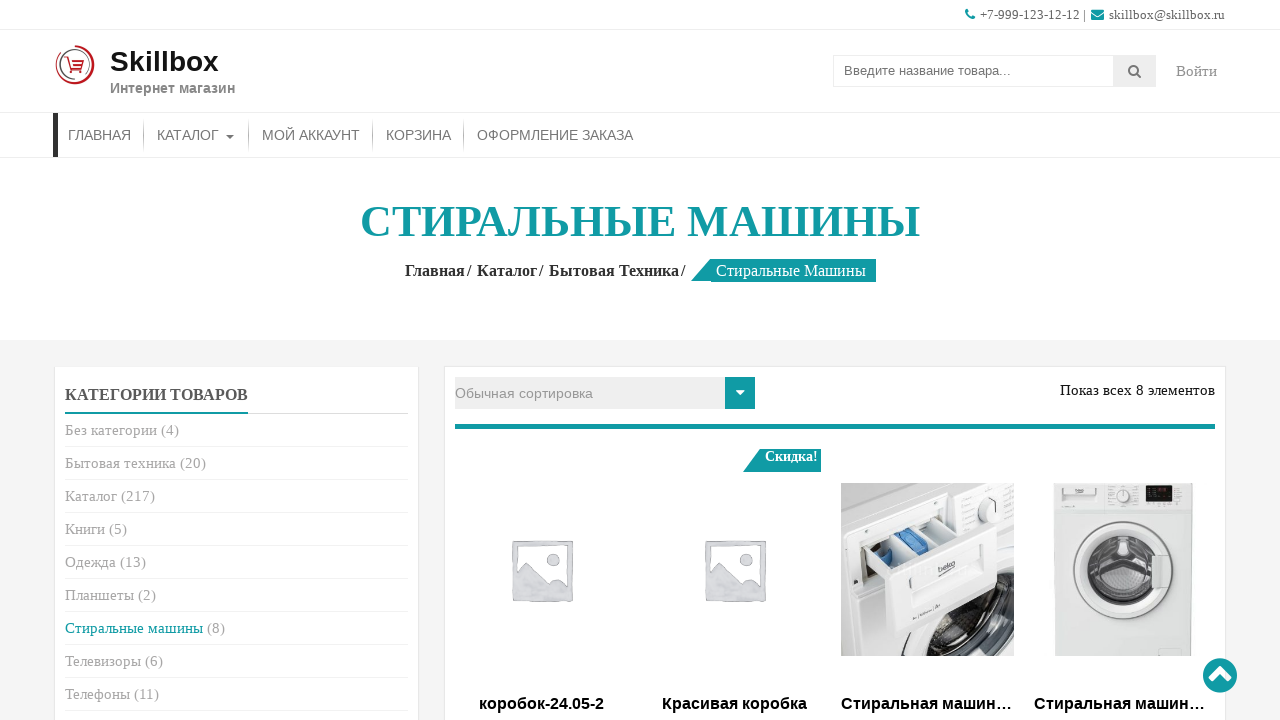

Clicked TVs category link at (103, 661) on .cat-item-25 a
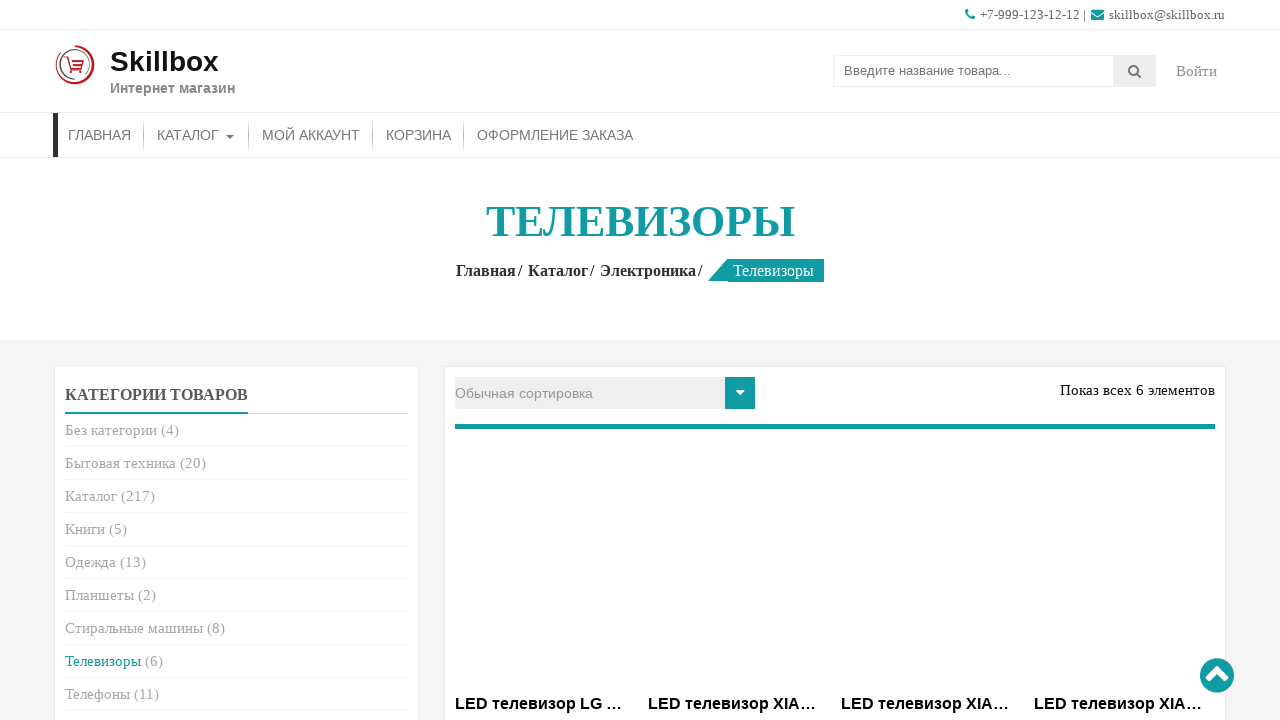

TVs page loaded - page title visible
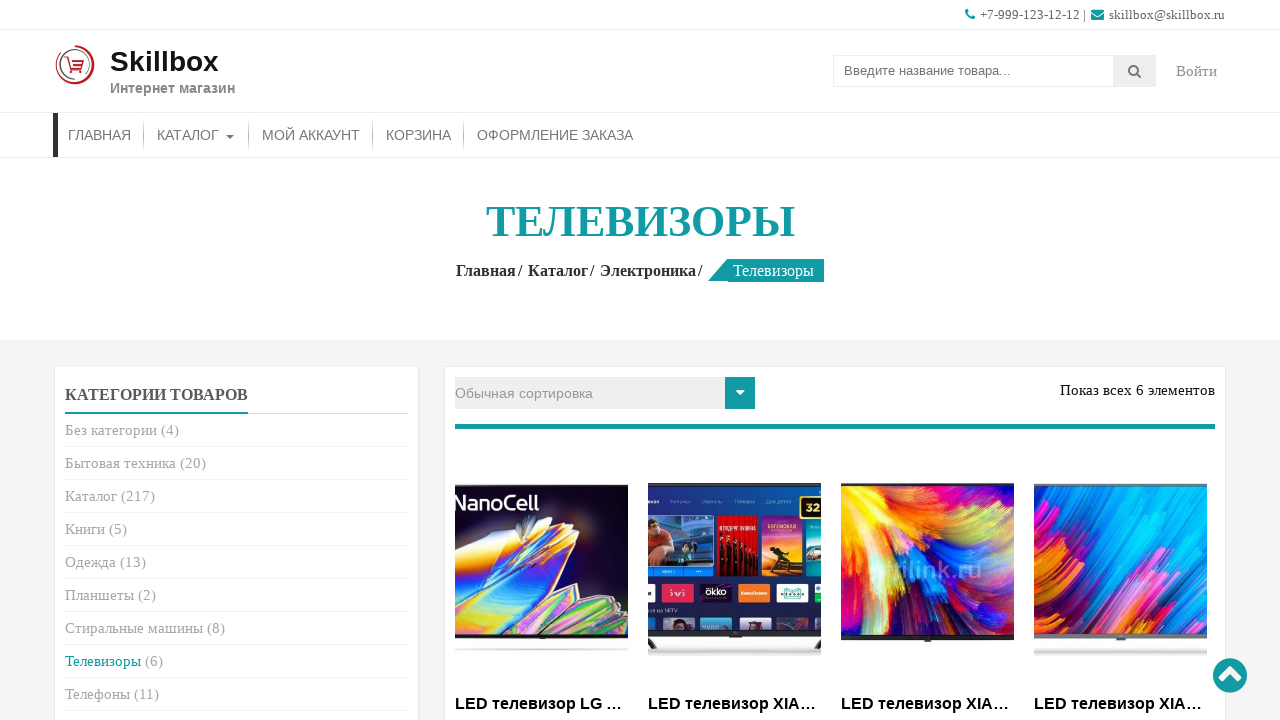

Clicked Phones category link at (98, 694) on .cat-item-24 a
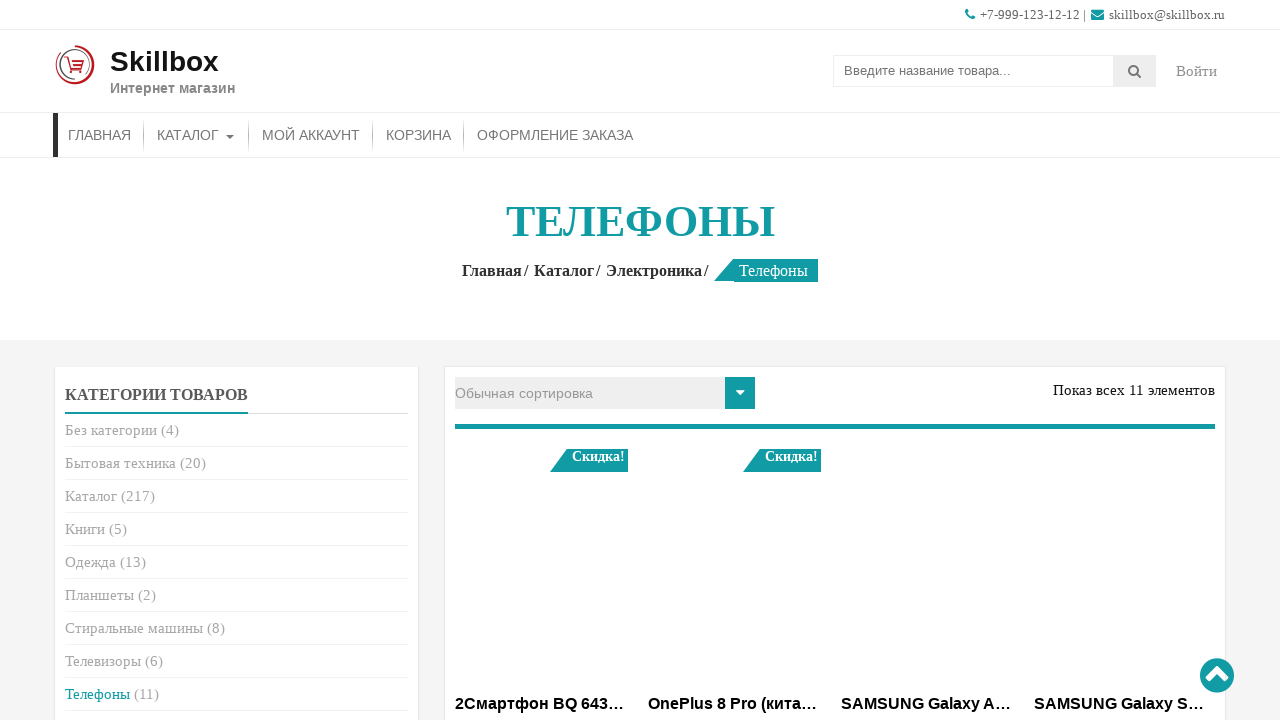

Phones page loaded - page title visible
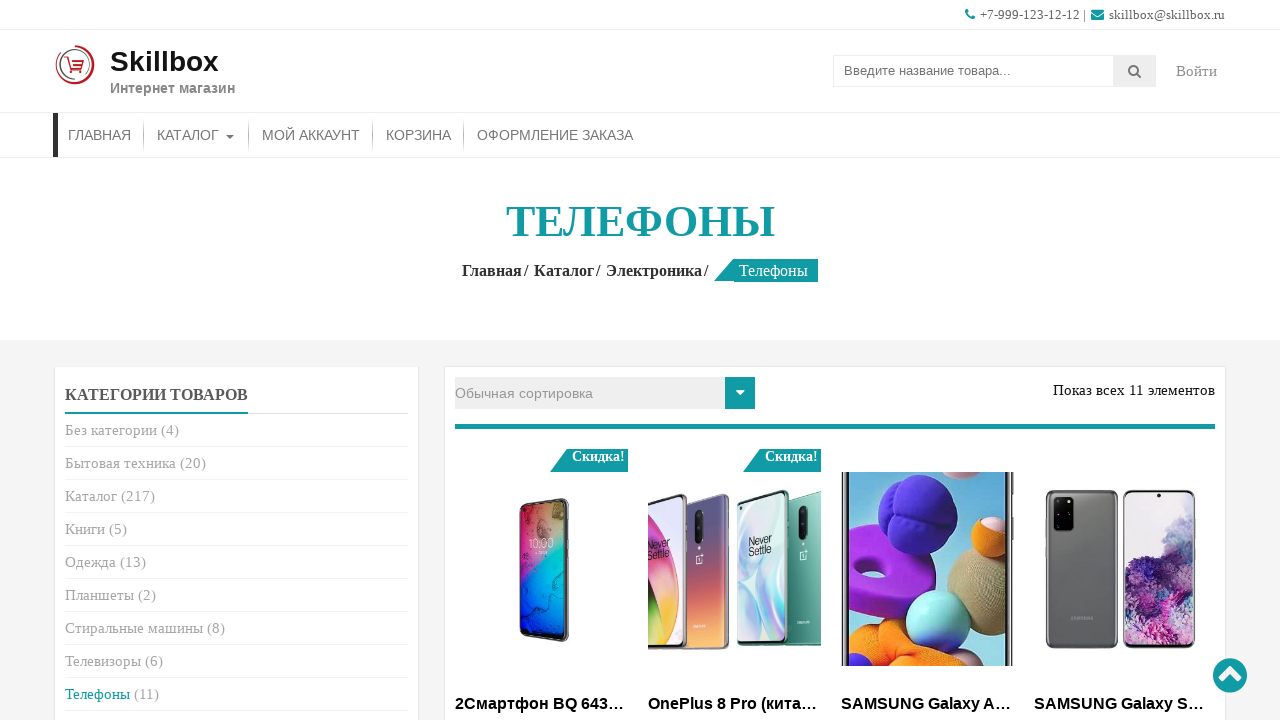

Clicked Photo/Video category link at (104, 712) on .cat-item-27 a
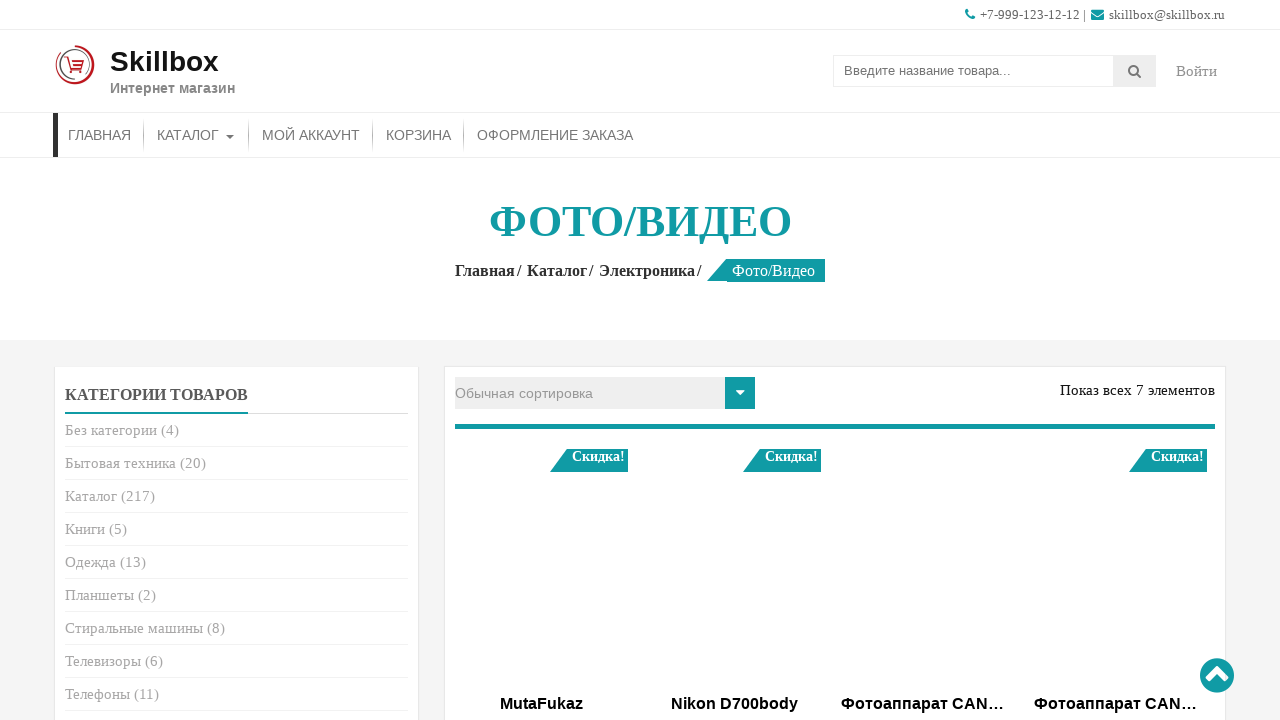

Photo/Video page loaded - page title visible
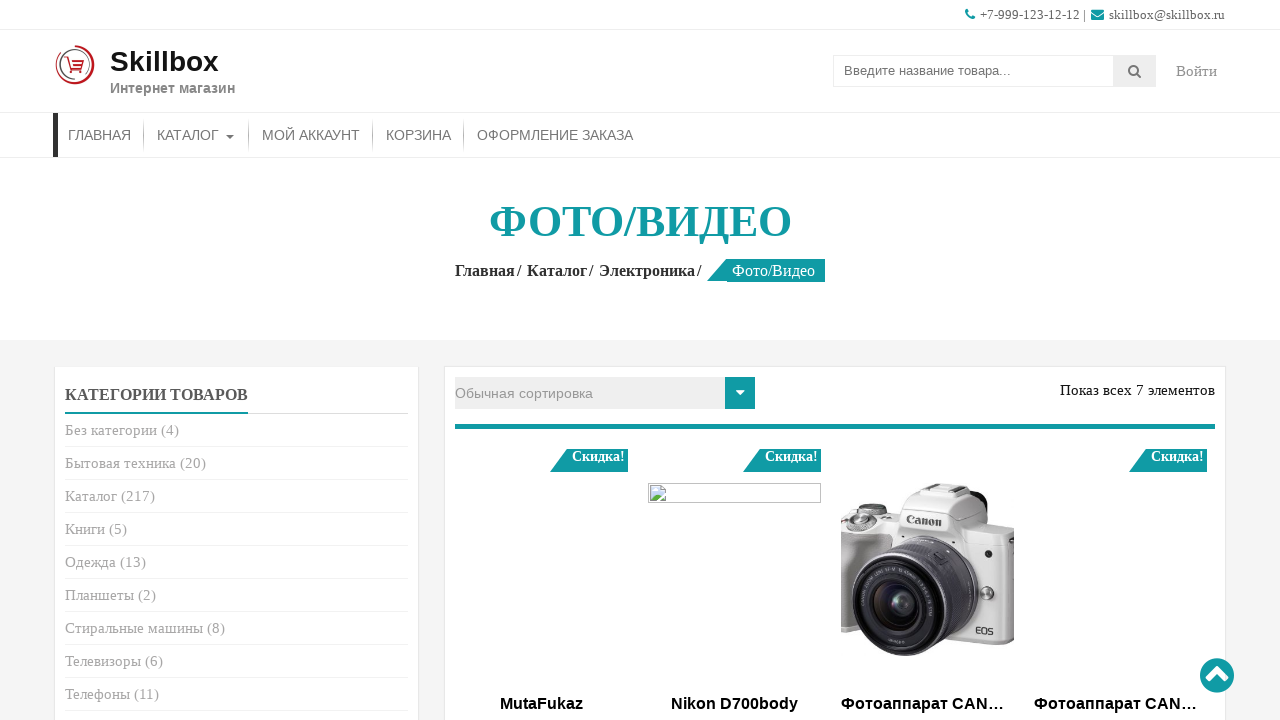

Clicked Refrigerators category link at (112, 360) on .cat-item-21 a
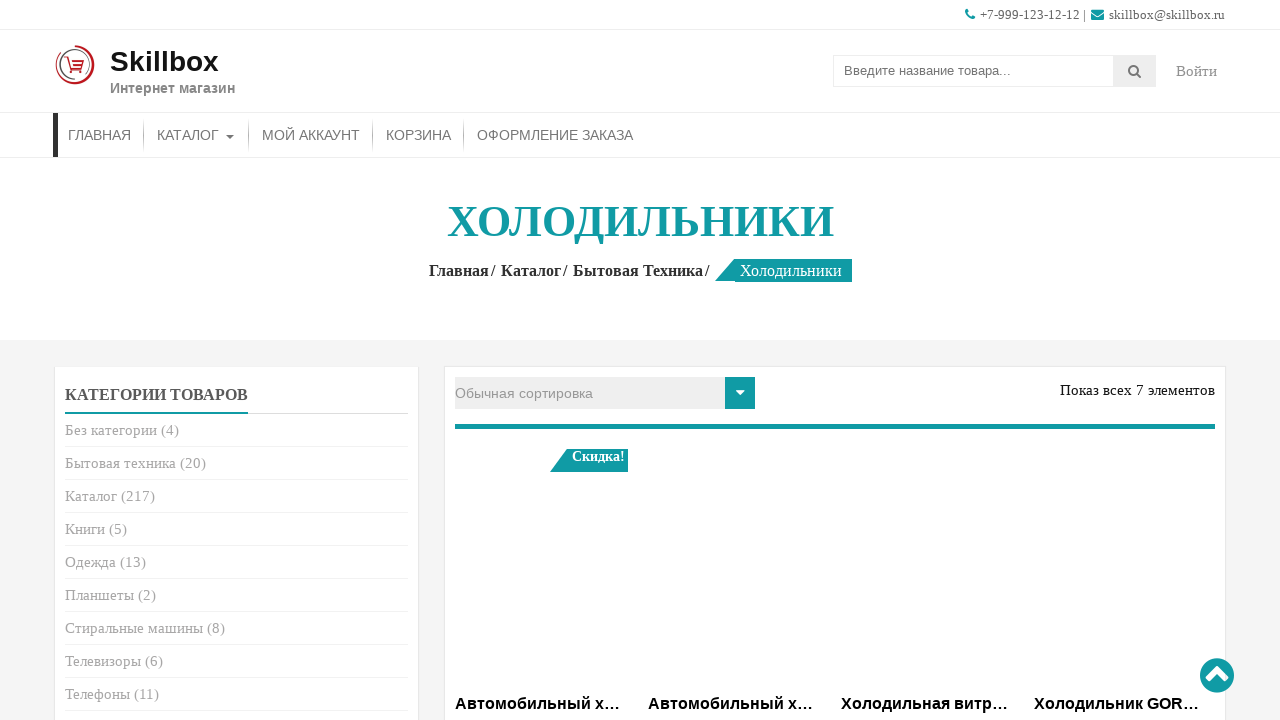

Refrigerators page loaded - page title visible
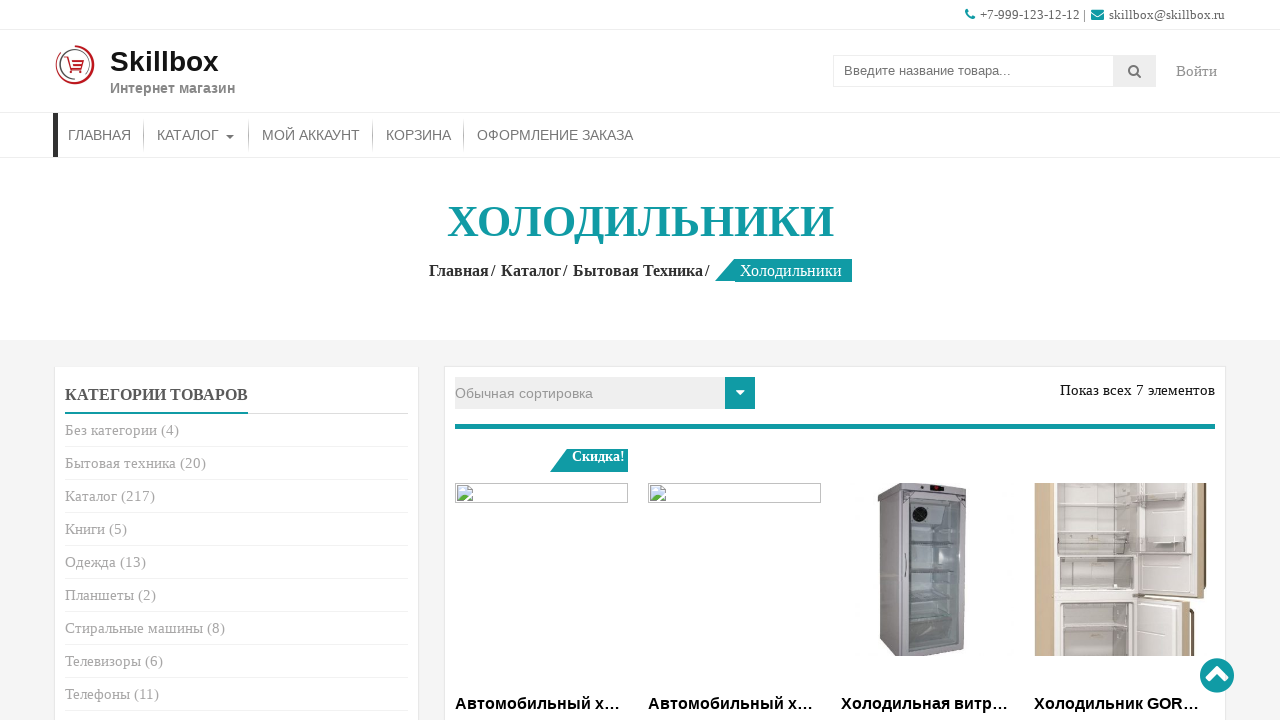

Clicked Watches category link at (82, 360) on .cat-item-23 a
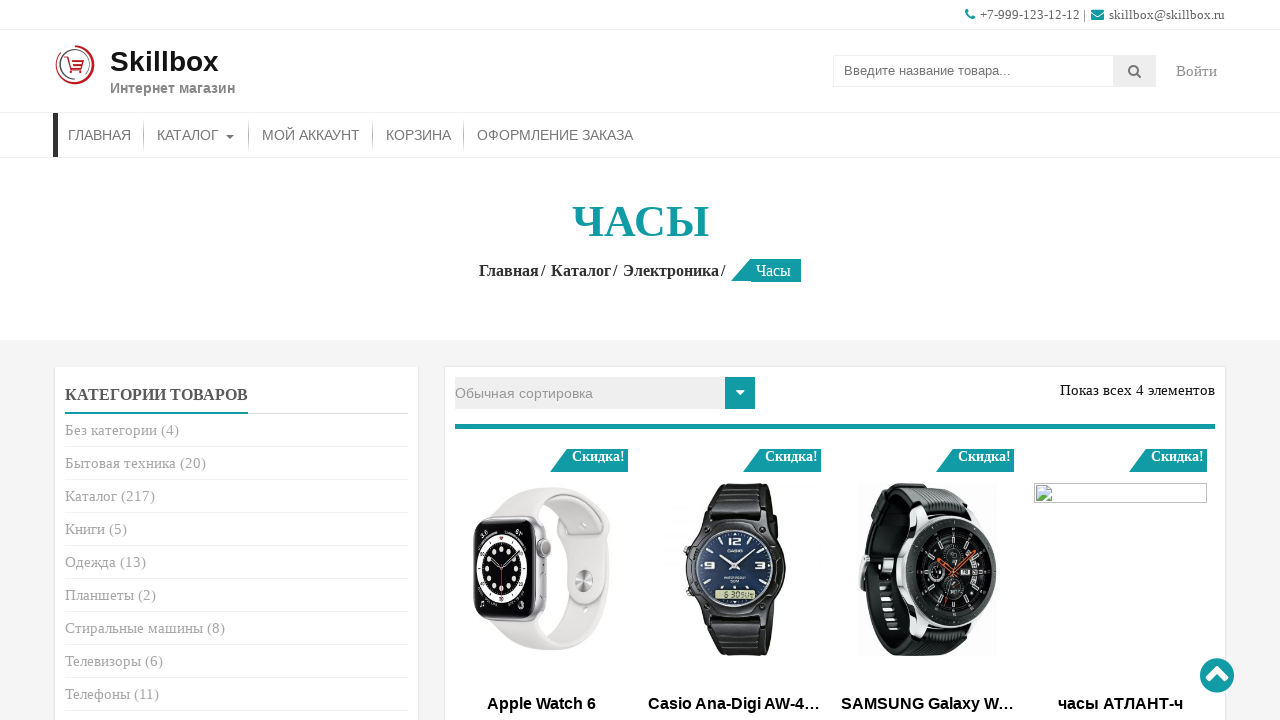

Watches page loaded - page title visible
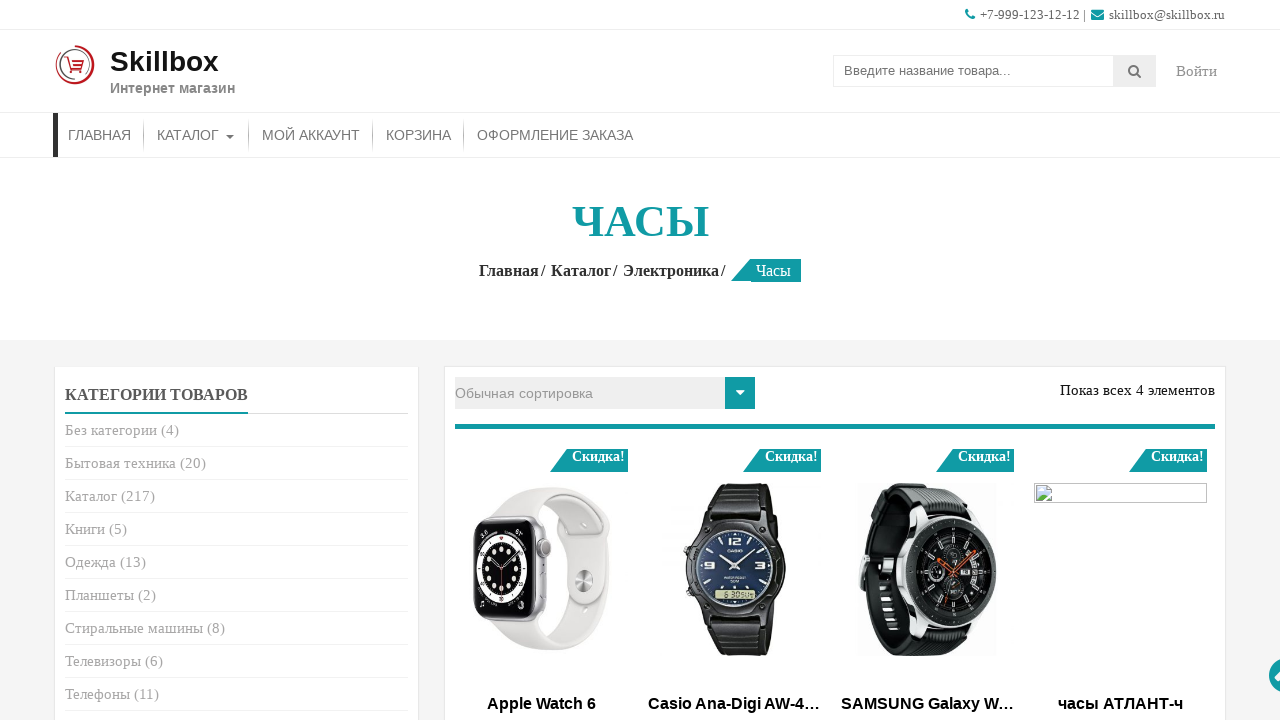

Clicked Electronics category link at (107, 360) on .cat-item-16 a
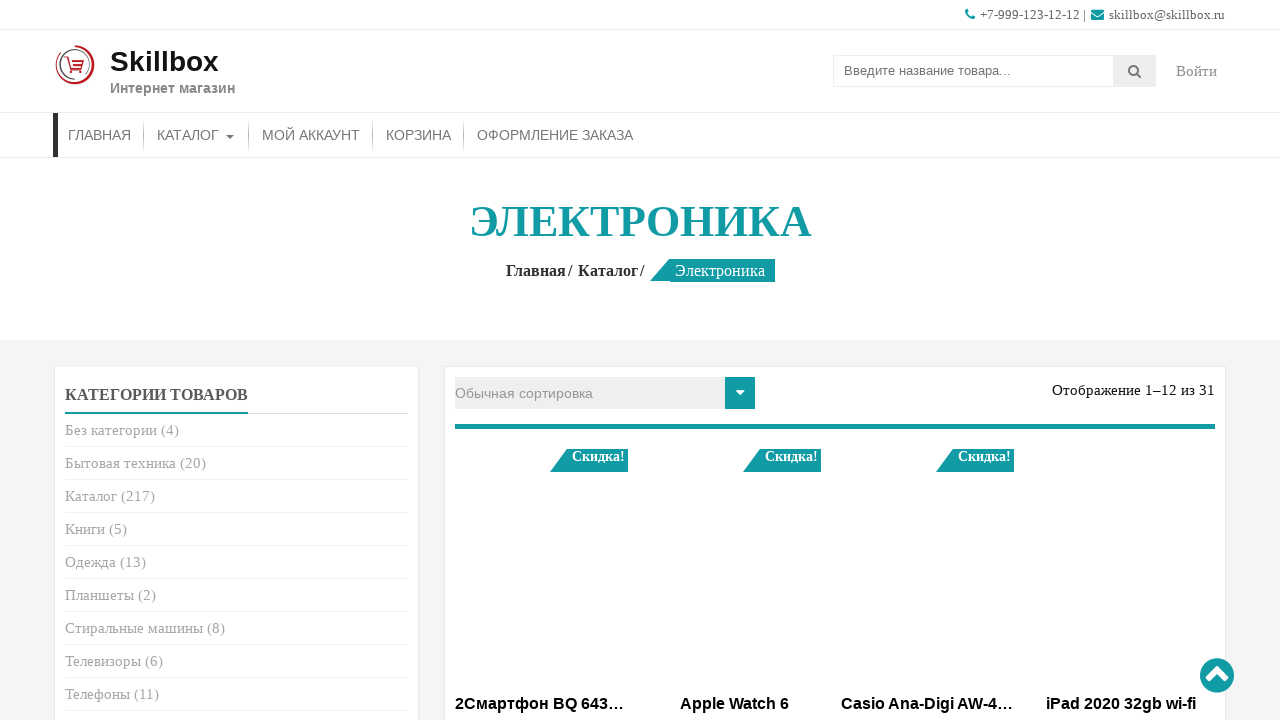

Electronics page loaded - page title visible
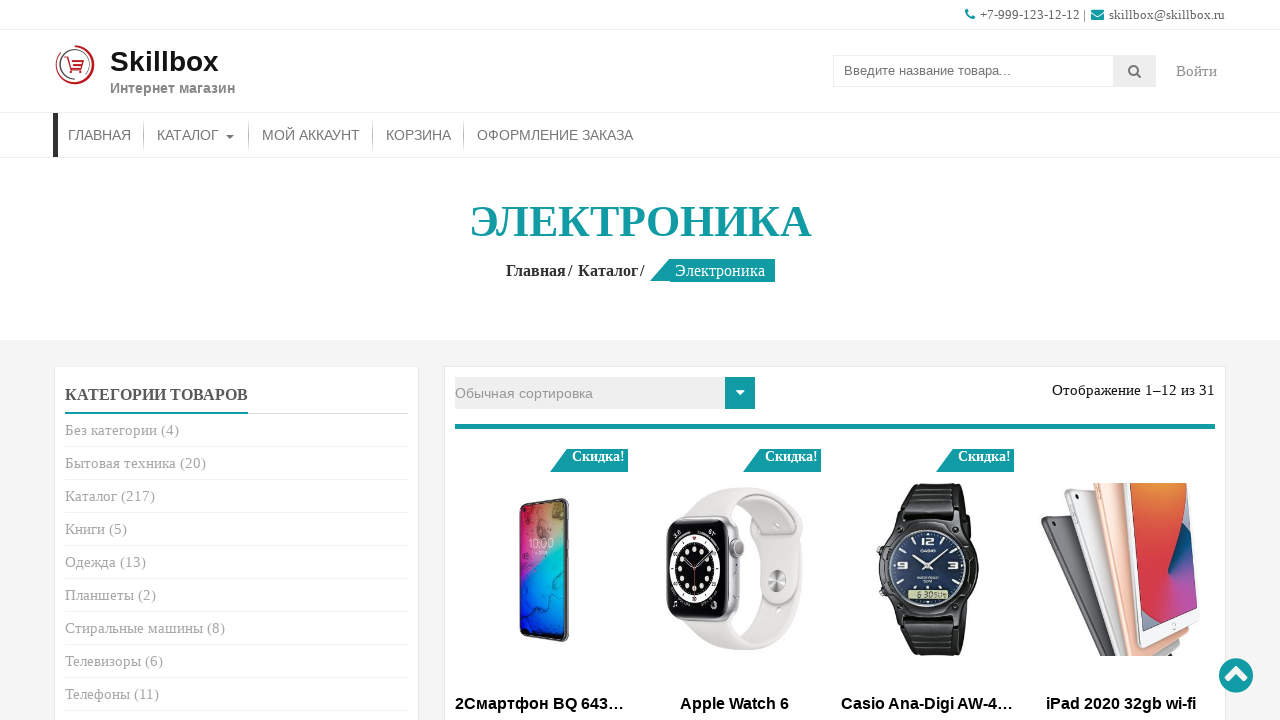

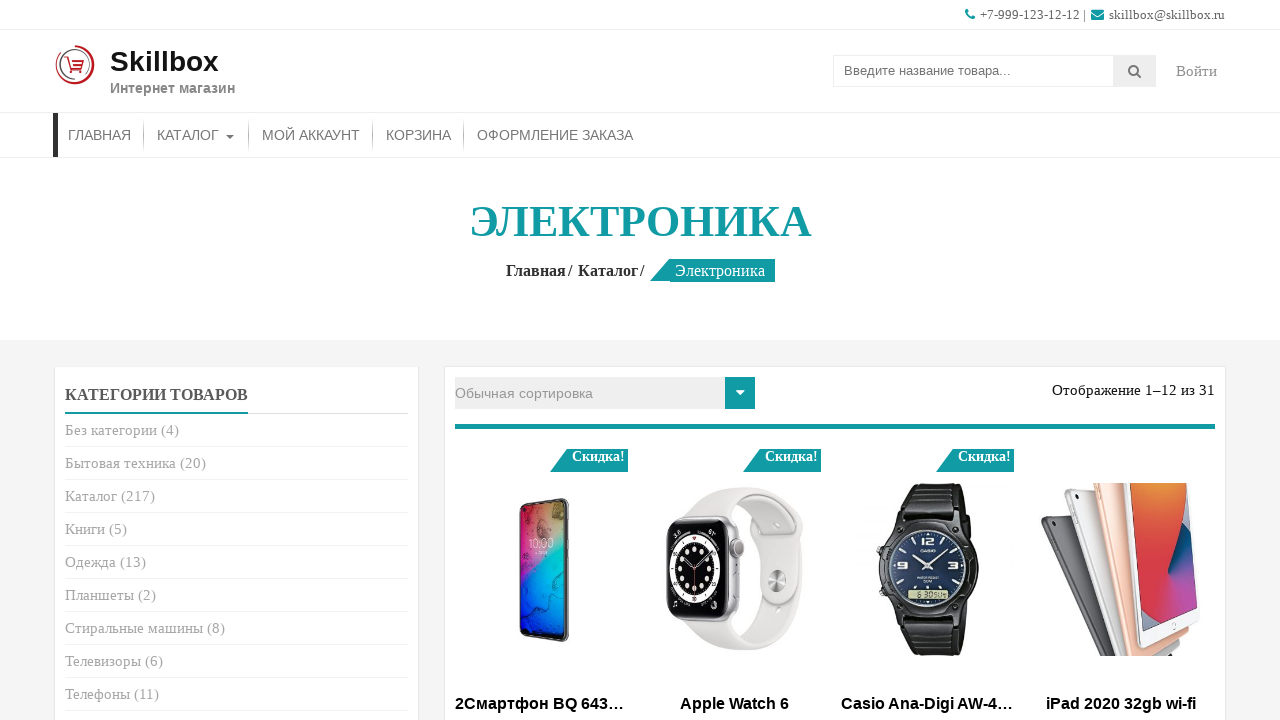